Tests the search functionality on a Taiwanese food price website by searching for a food item, clicking on a search result, and navigating to view the food's price details page.

Starting URL: https://www.twfood.cc/

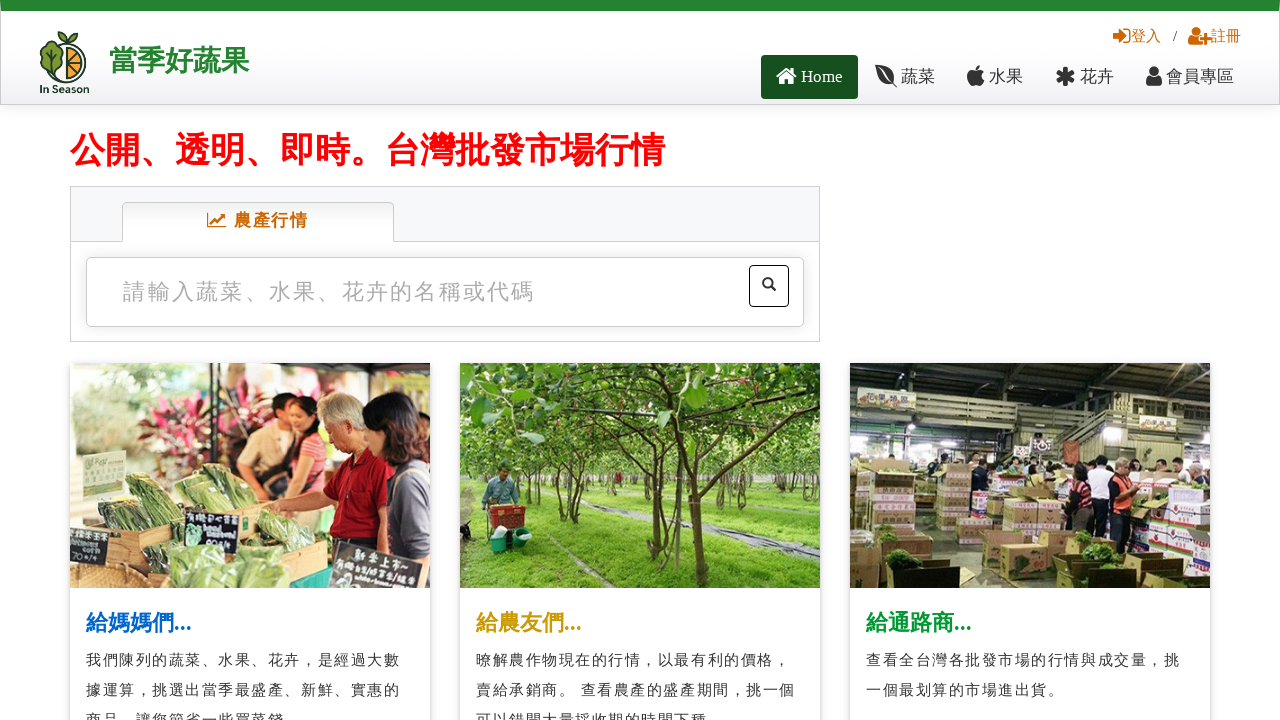

Waited for homepage to load (slogan element visible)
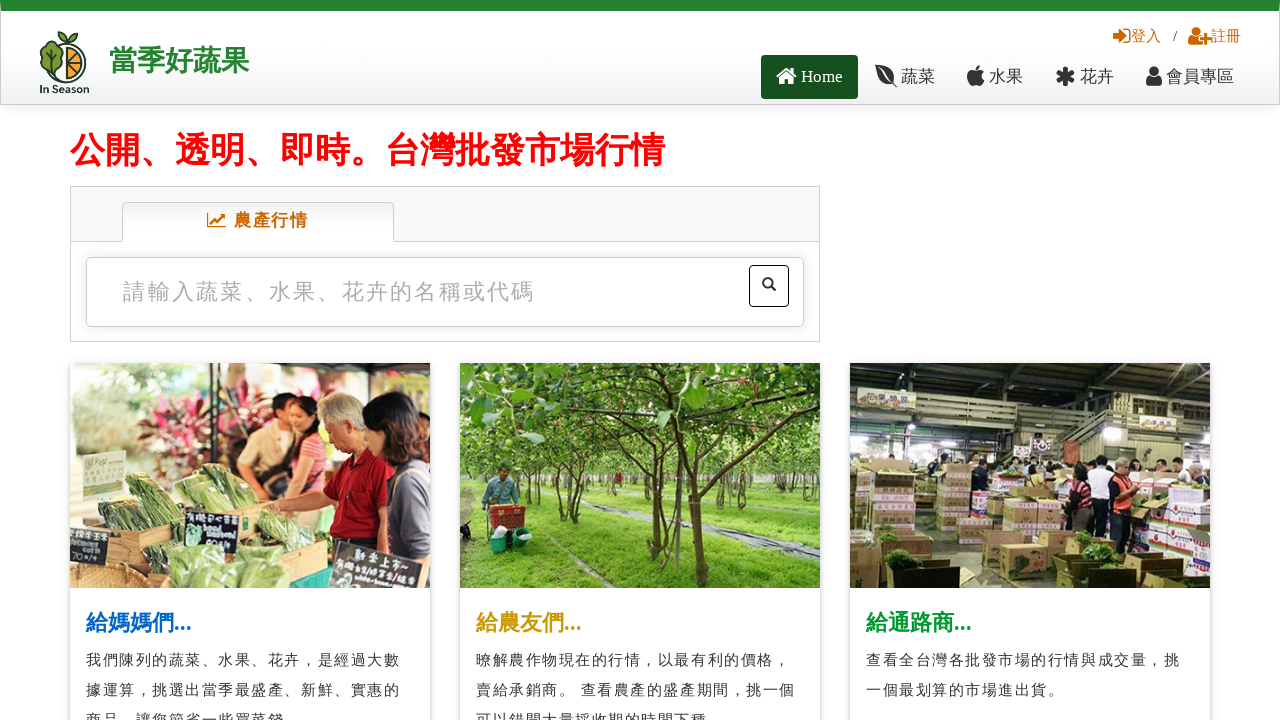

Located search input field
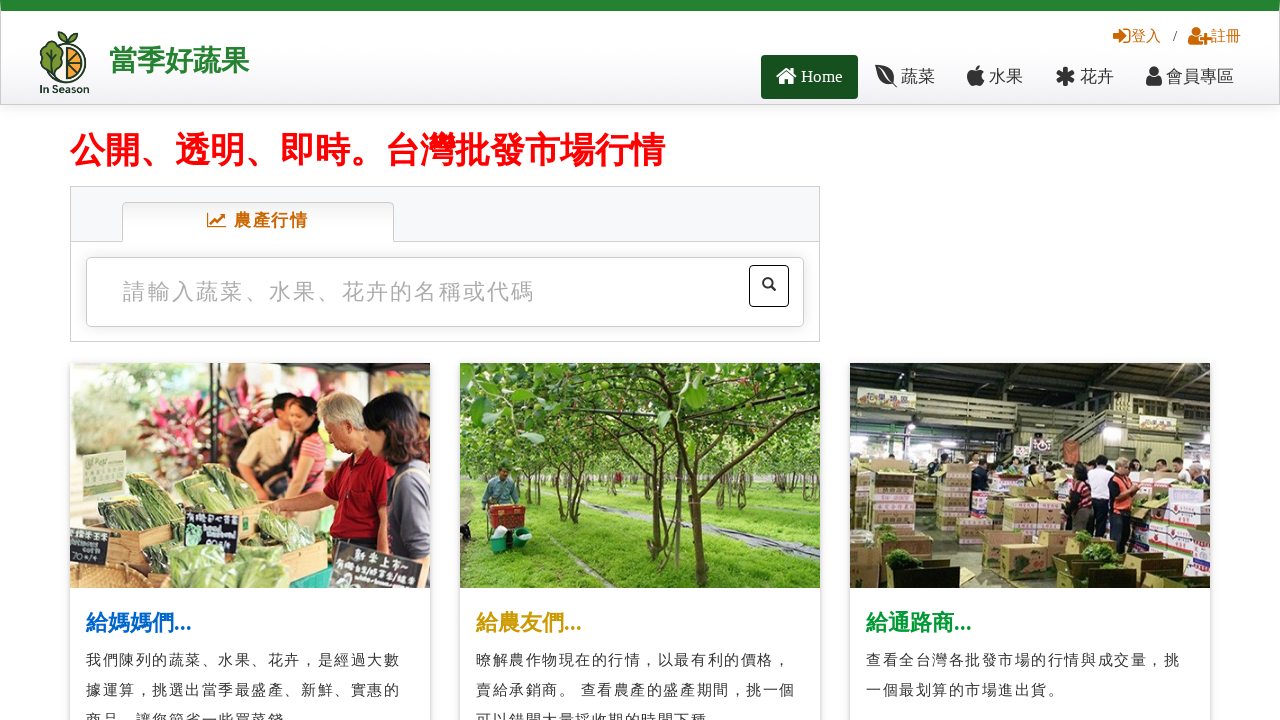

Cleared search input field on #index_search03 #textfield
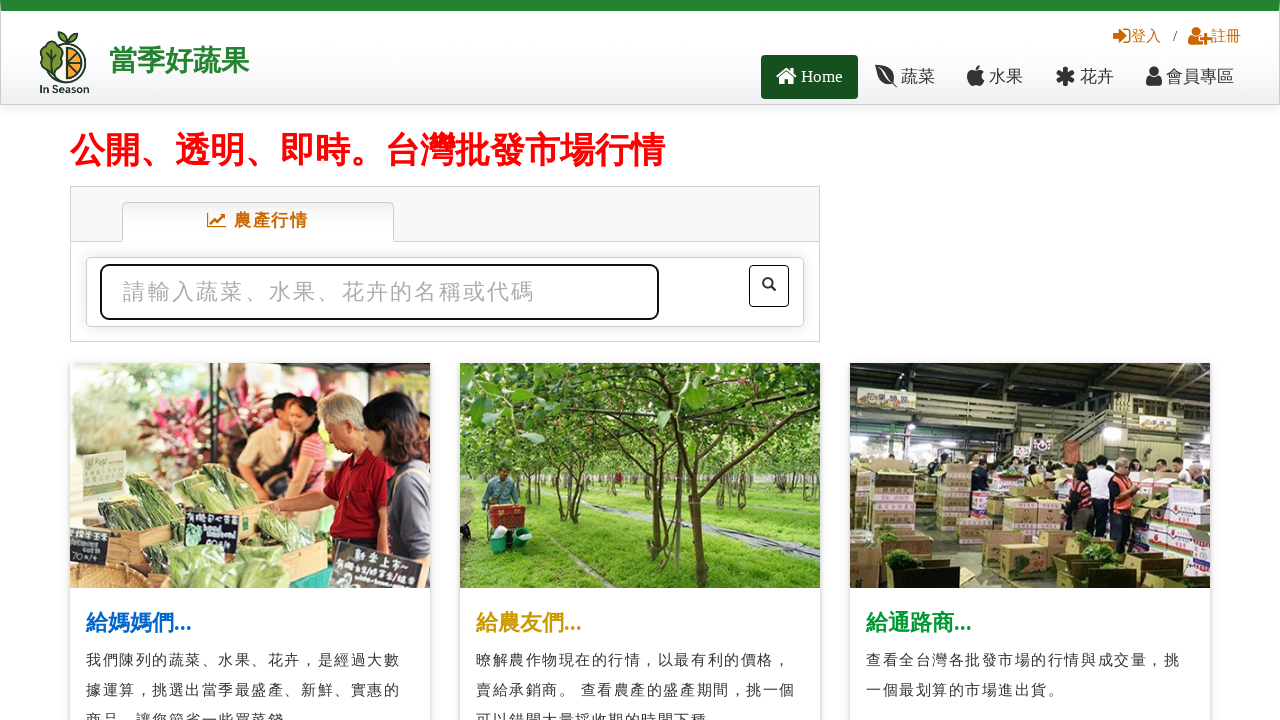

Filled search field with '蕃茄' (tomato) on #index_search03 #textfield
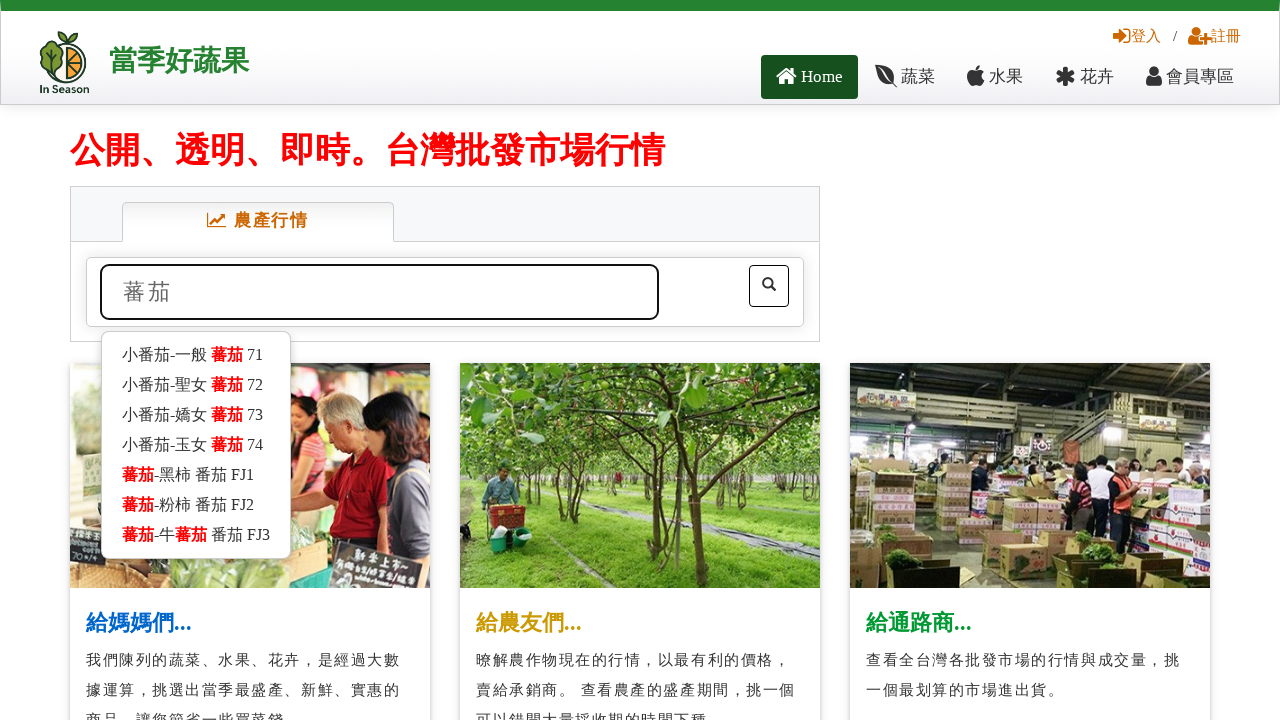

Pressed Enter to submit search on #index_search03 #textfield
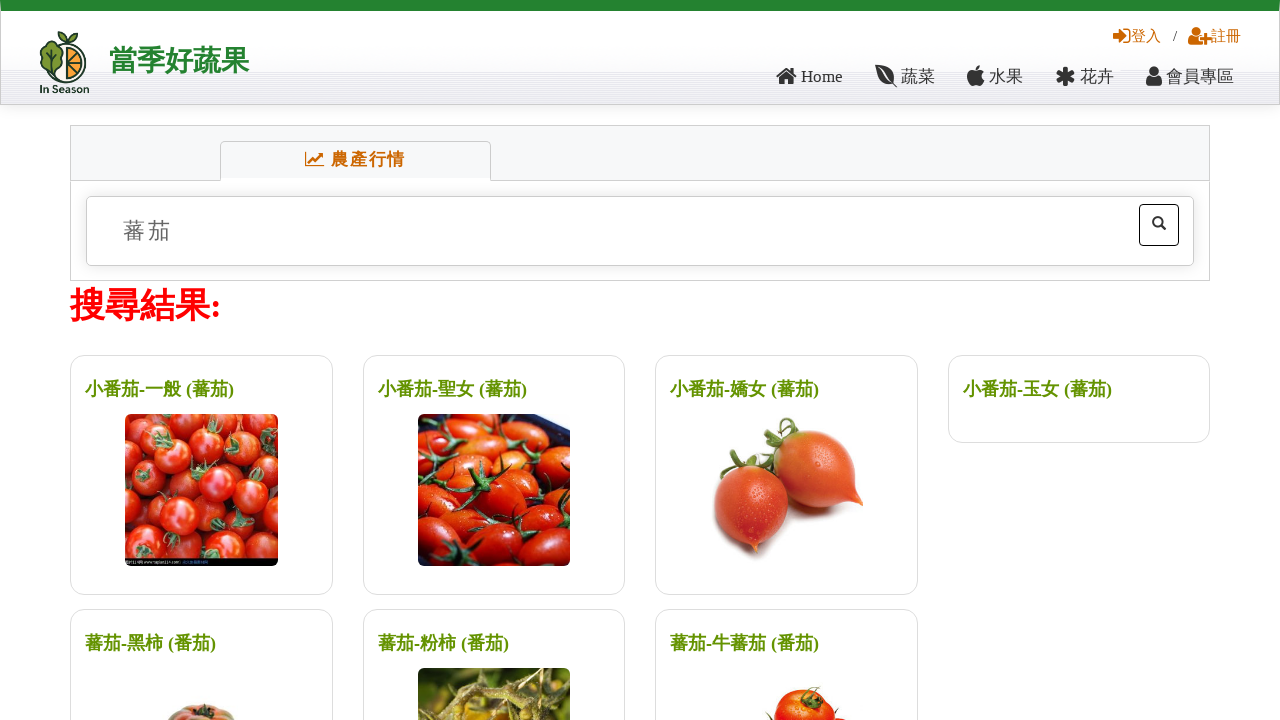

Search results loaded successfully
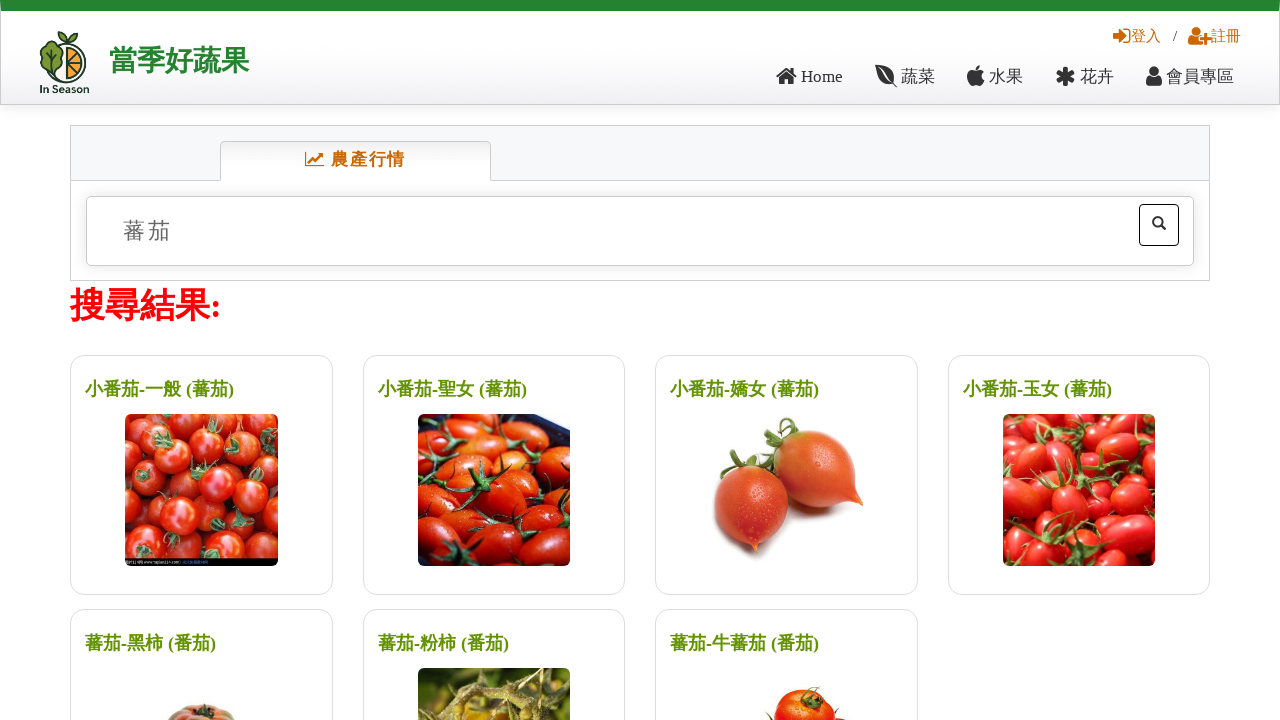

Located first search result link
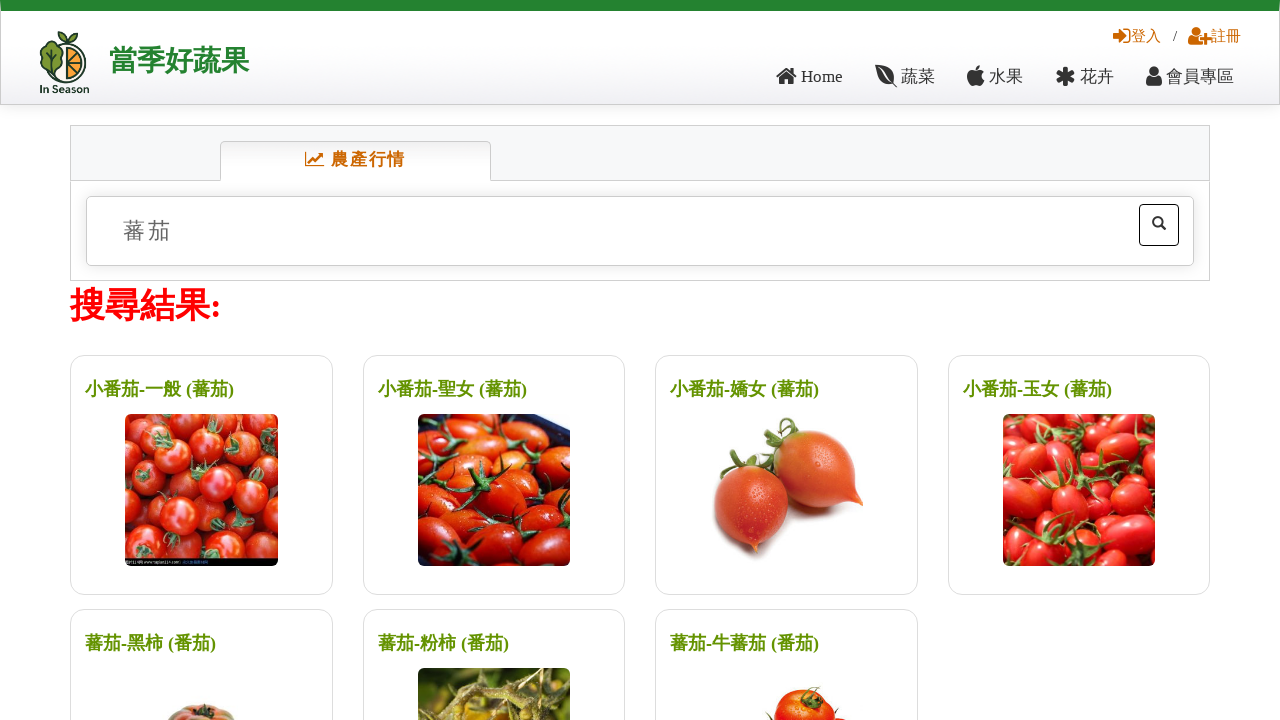

Clicked on first search result to view food details at (160, 389) on .search_result .text-left a >> nth=0
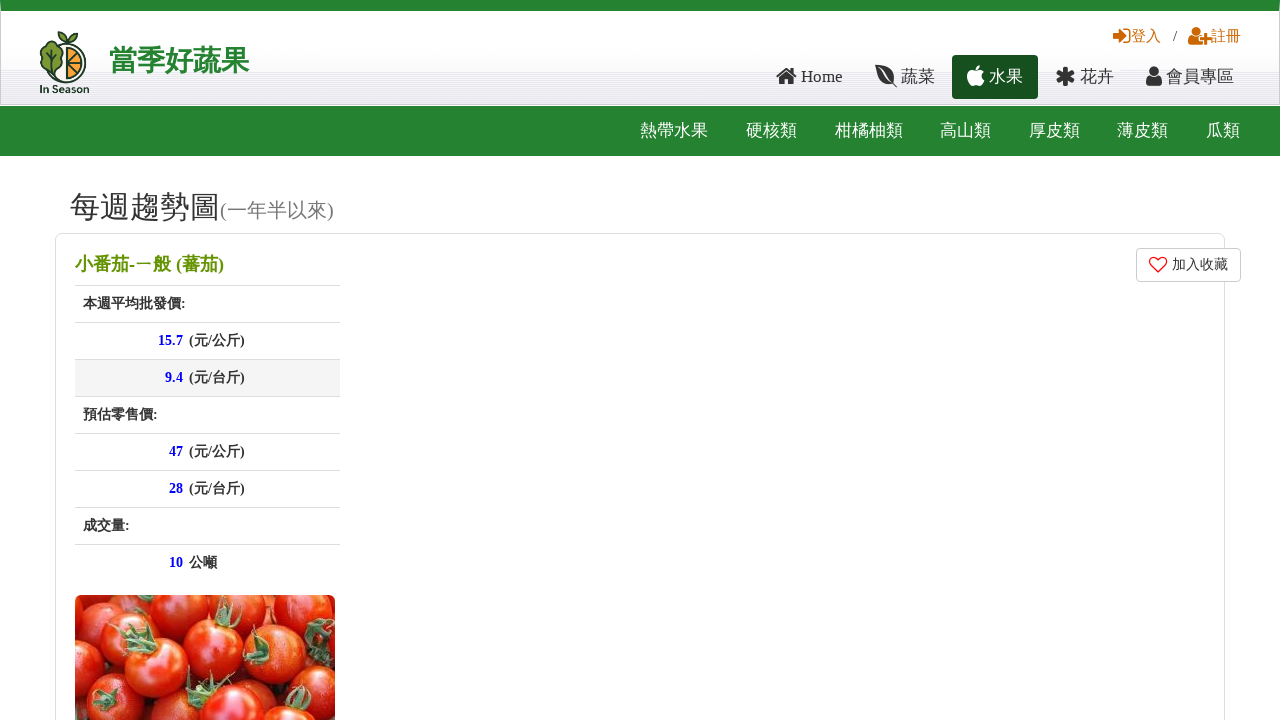

Food detail page loaded
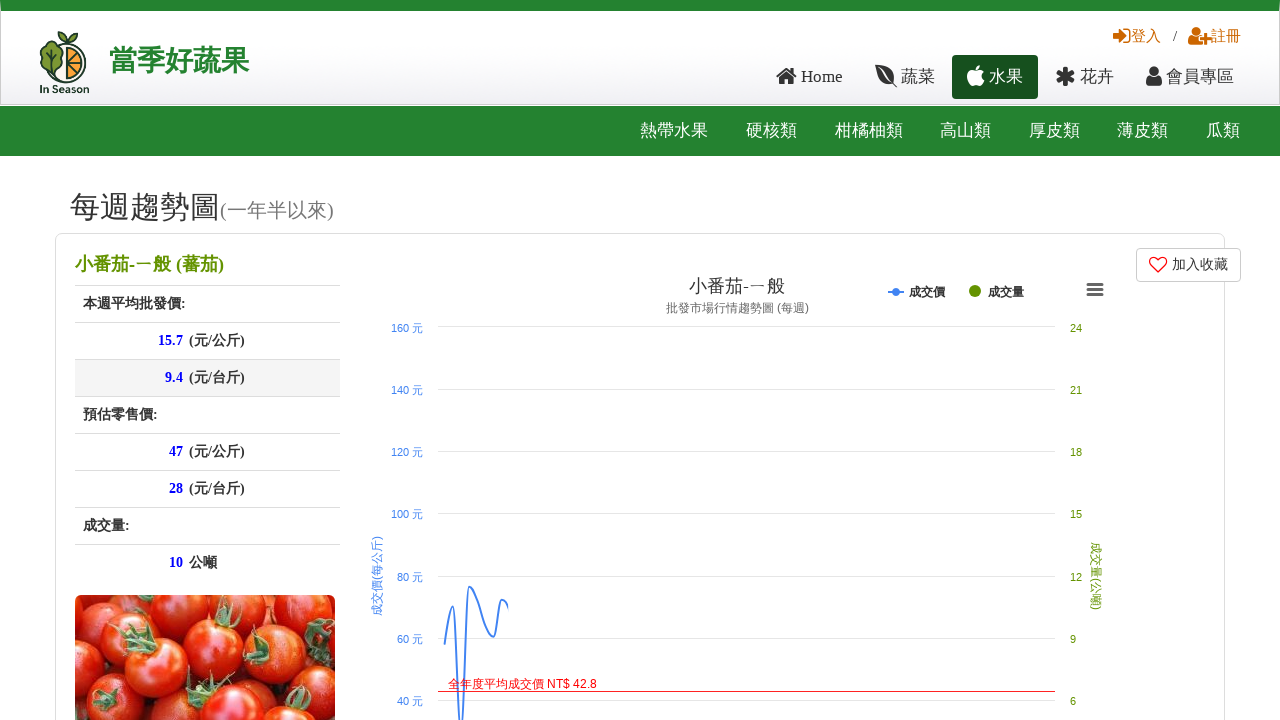

Price chart table is visible on the food details page
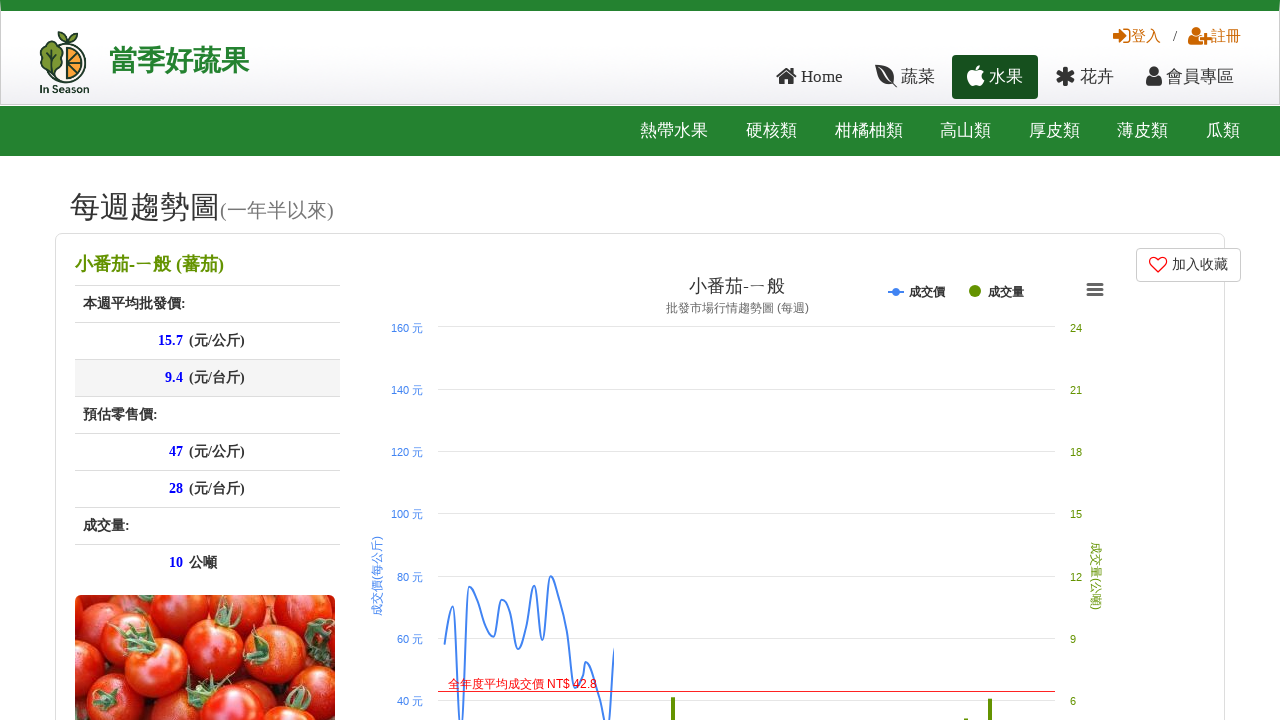

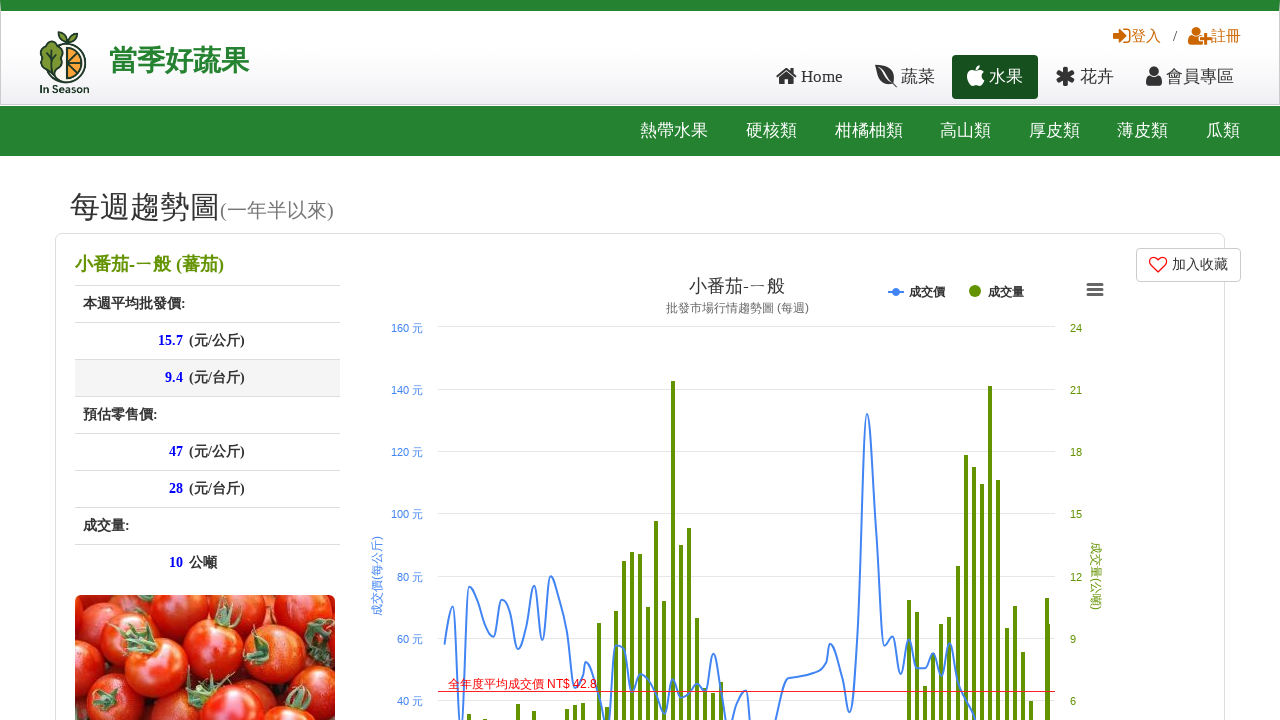